Tests displaying active items by creating todos, marking one complete, and clicking the Active filter

Starting URL: https://demo.playwright.dev/todomvc

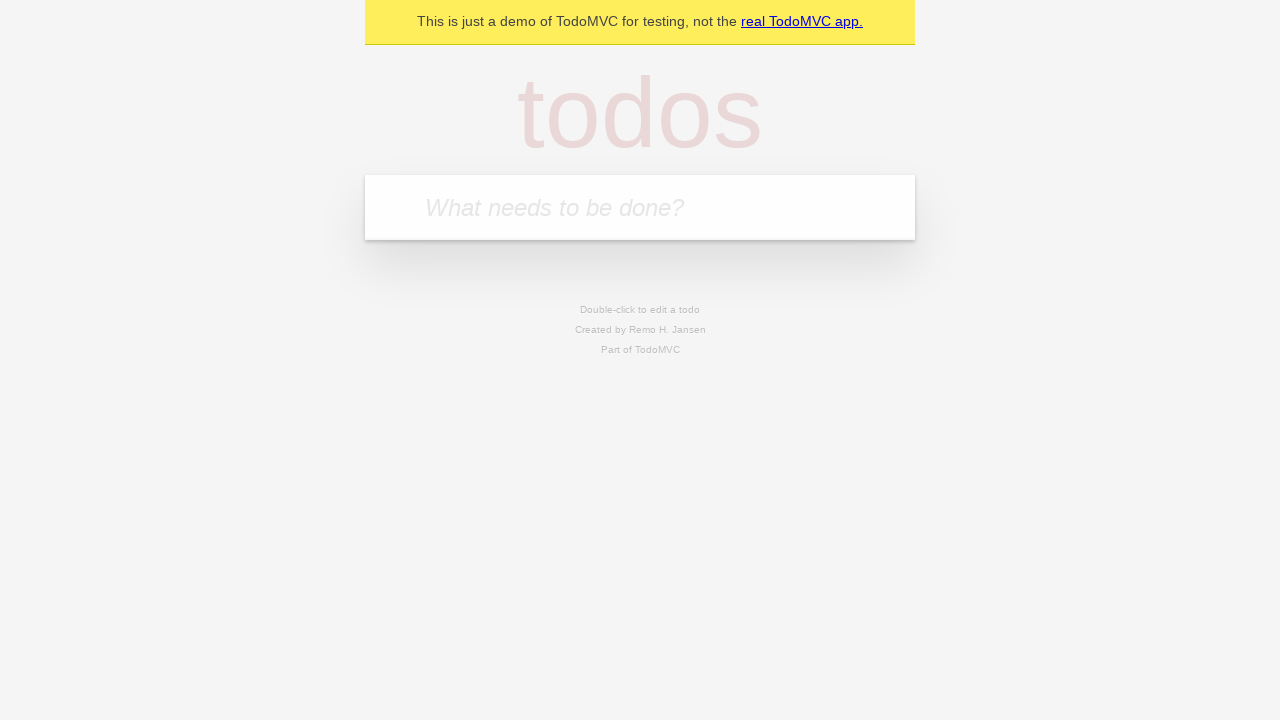

Filled input field with first todo 'buy some cheese' on internal:attr=[placeholder="What needs to be done?"i]
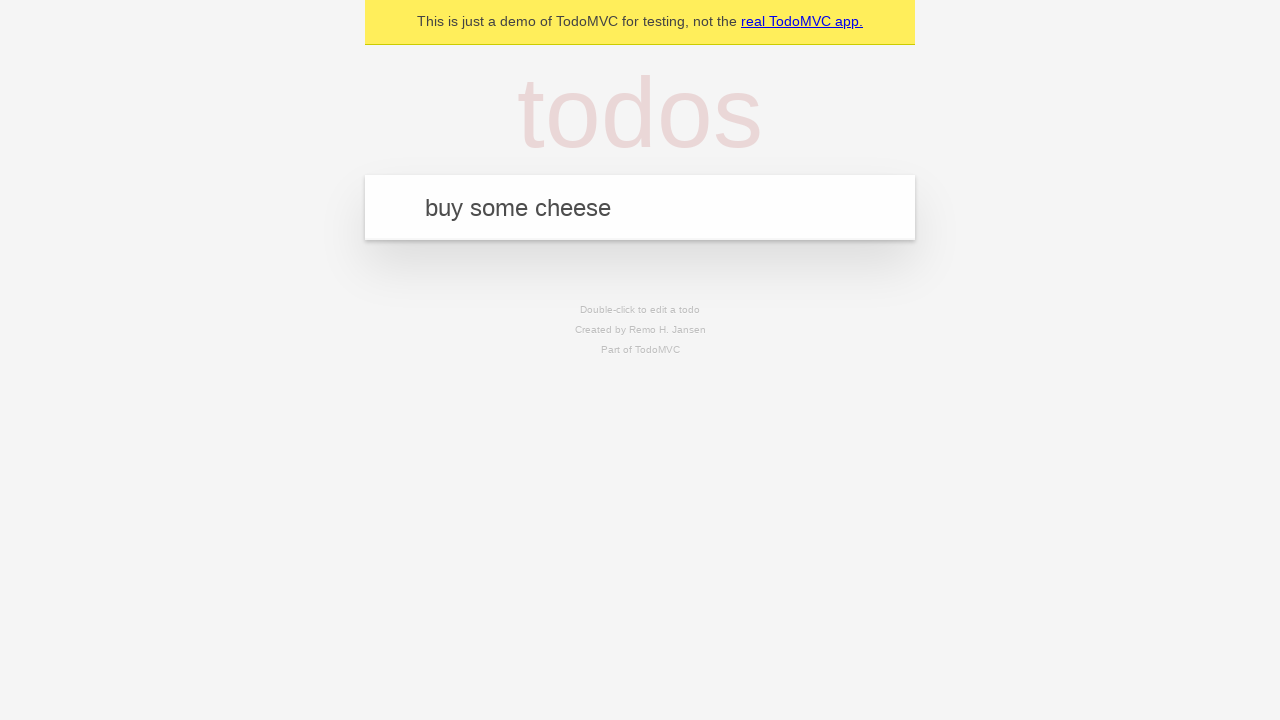

Pressed Enter to create first todo on internal:attr=[placeholder="What needs to be done?"i]
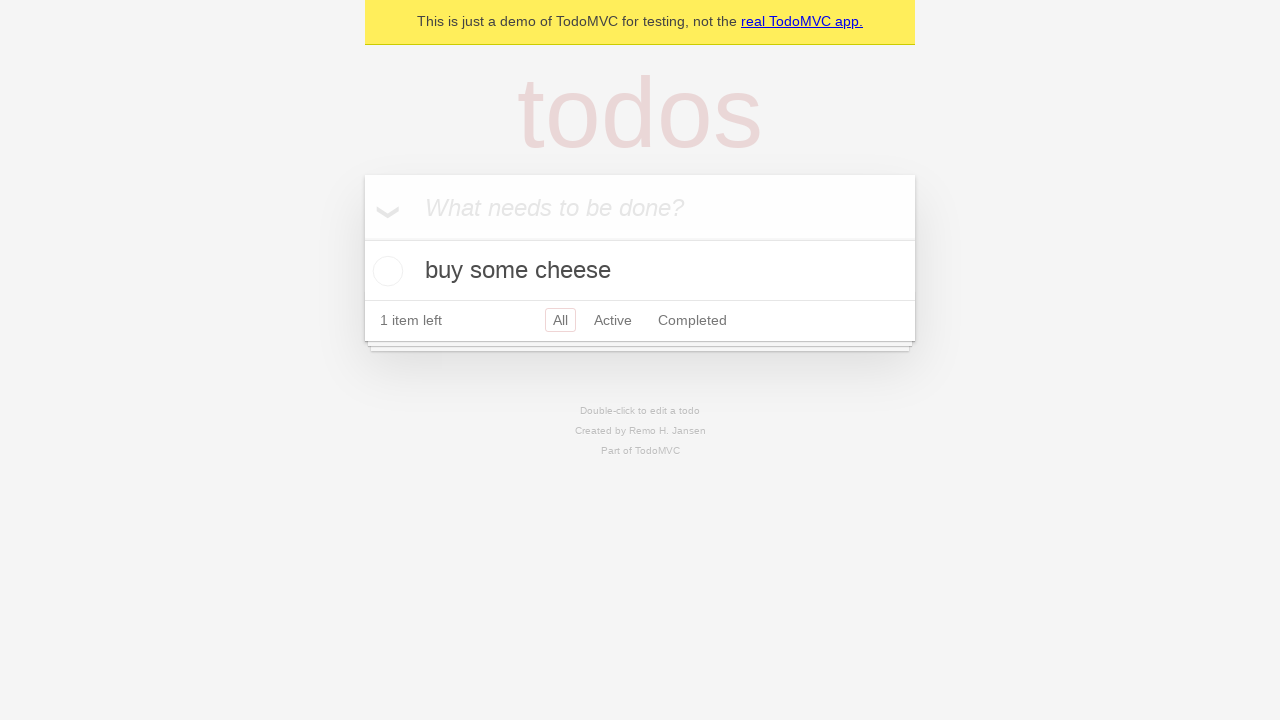

Filled input field with second todo 'feed the cat' on internal:attr=[placeholder="What needs to be done?"i]
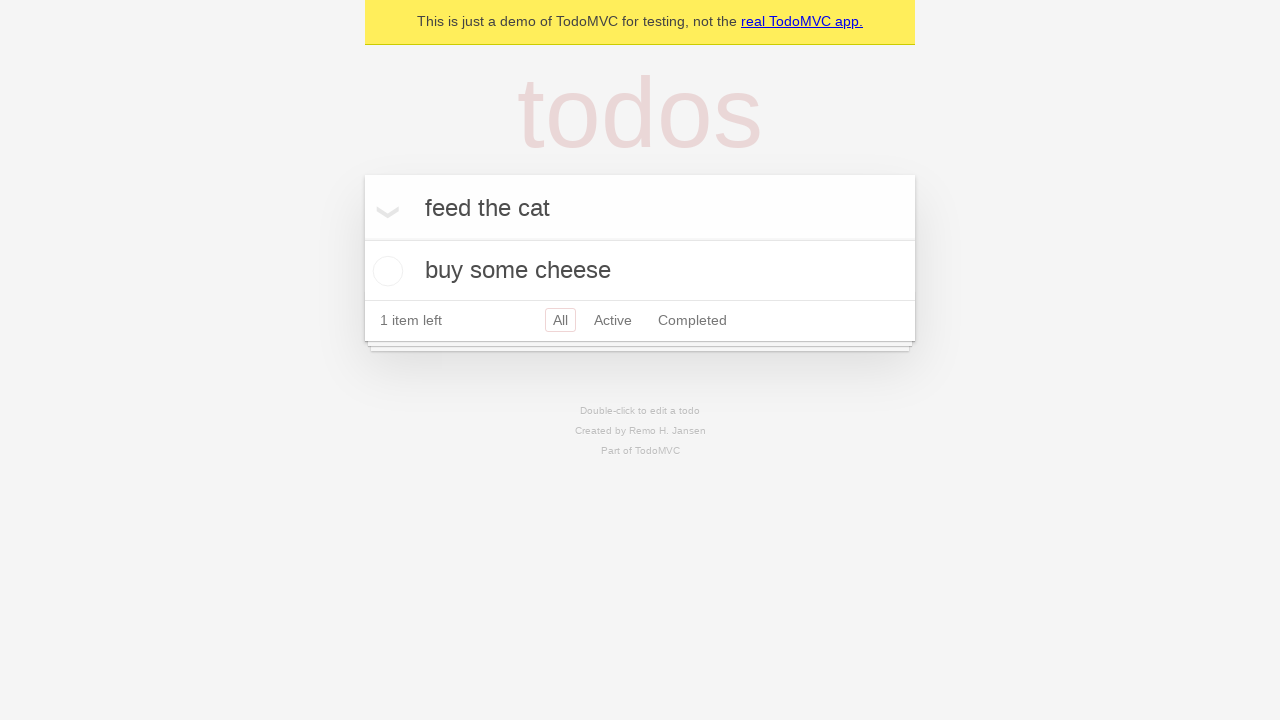

Pressed Enter to create second todo on internal:attr=[placeholder="What needs to be done?"i]
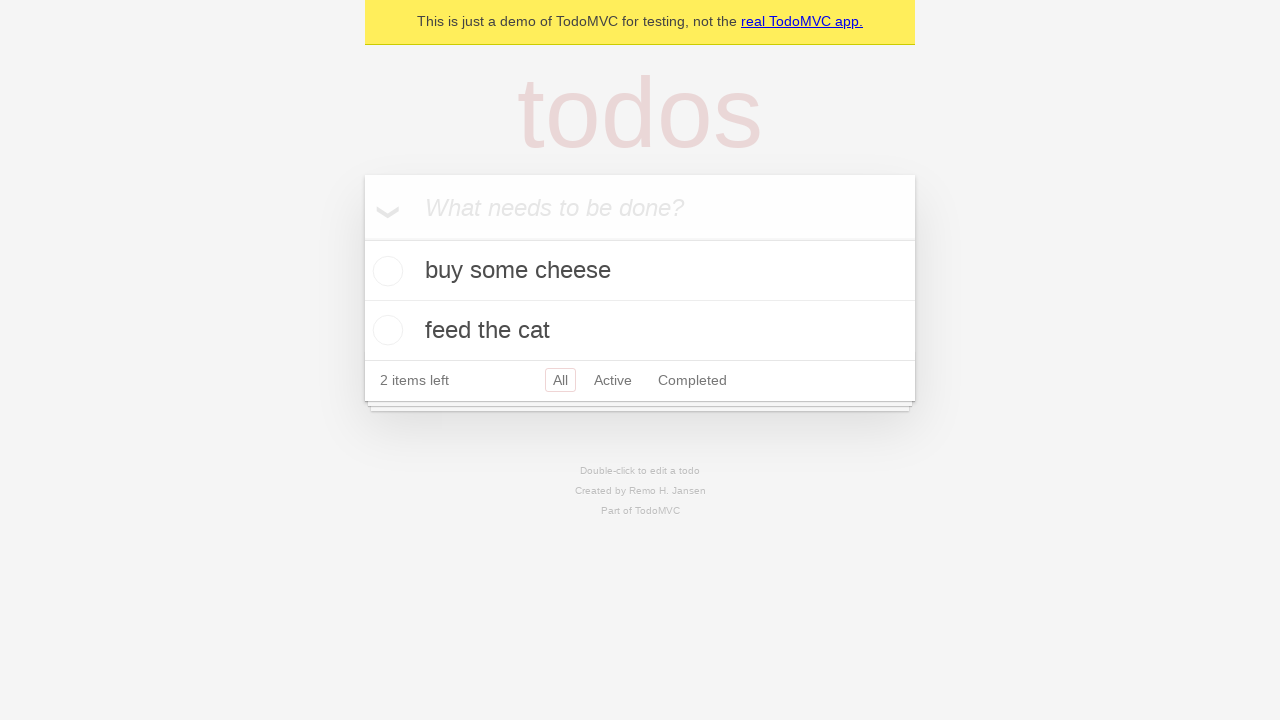

Filled input field with third todo 'book a doctors appointment' on internal:attr=[placeholder="What needs to be done?"i]
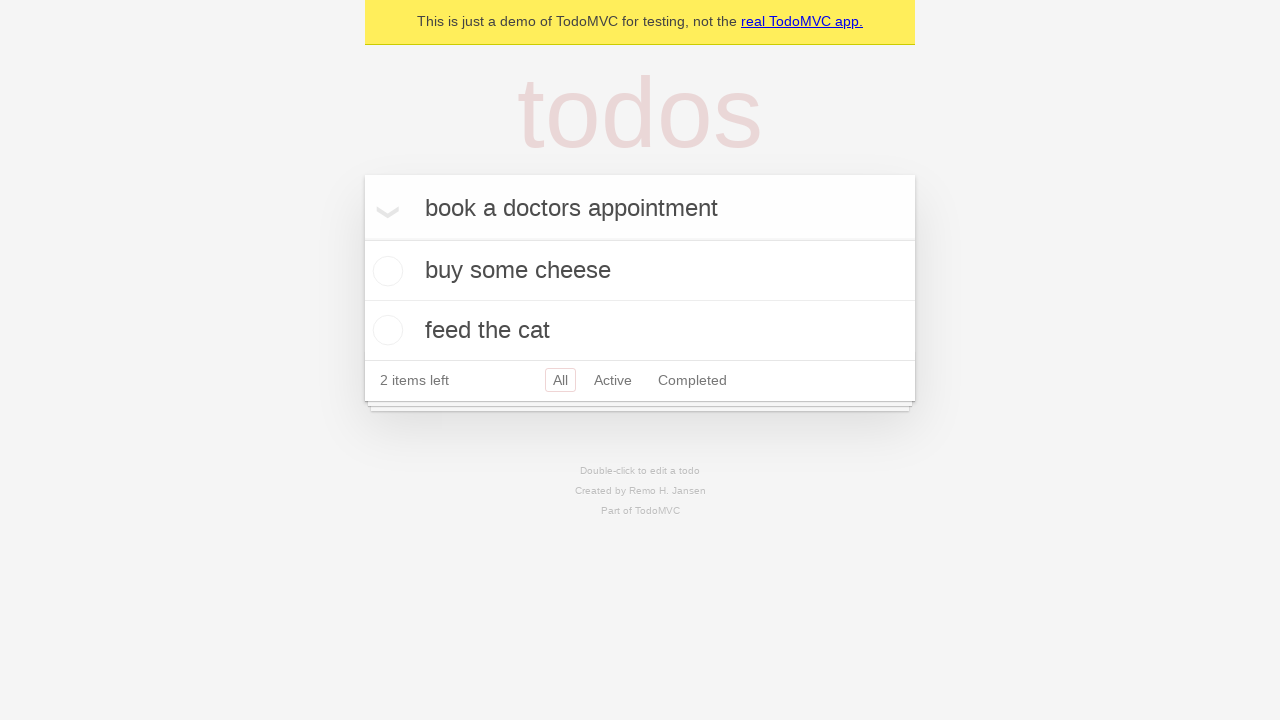

Pressed Enter to create third todo on internal:attr=[placeholder="What needs to be done?"i]
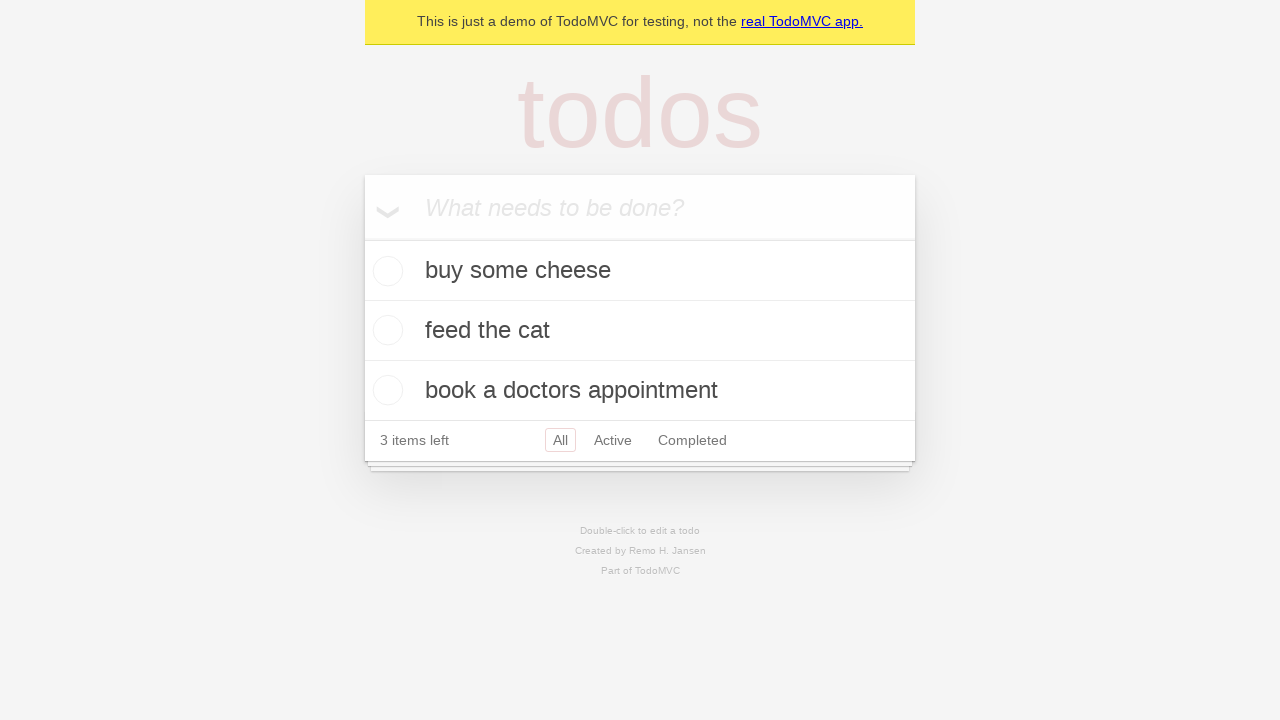

Marked second todo as complete by checking its checkbox at (385, 330) on internal:testid=[data-testid="todo-item"s] >> nth=1 >> internal:role=checkbox
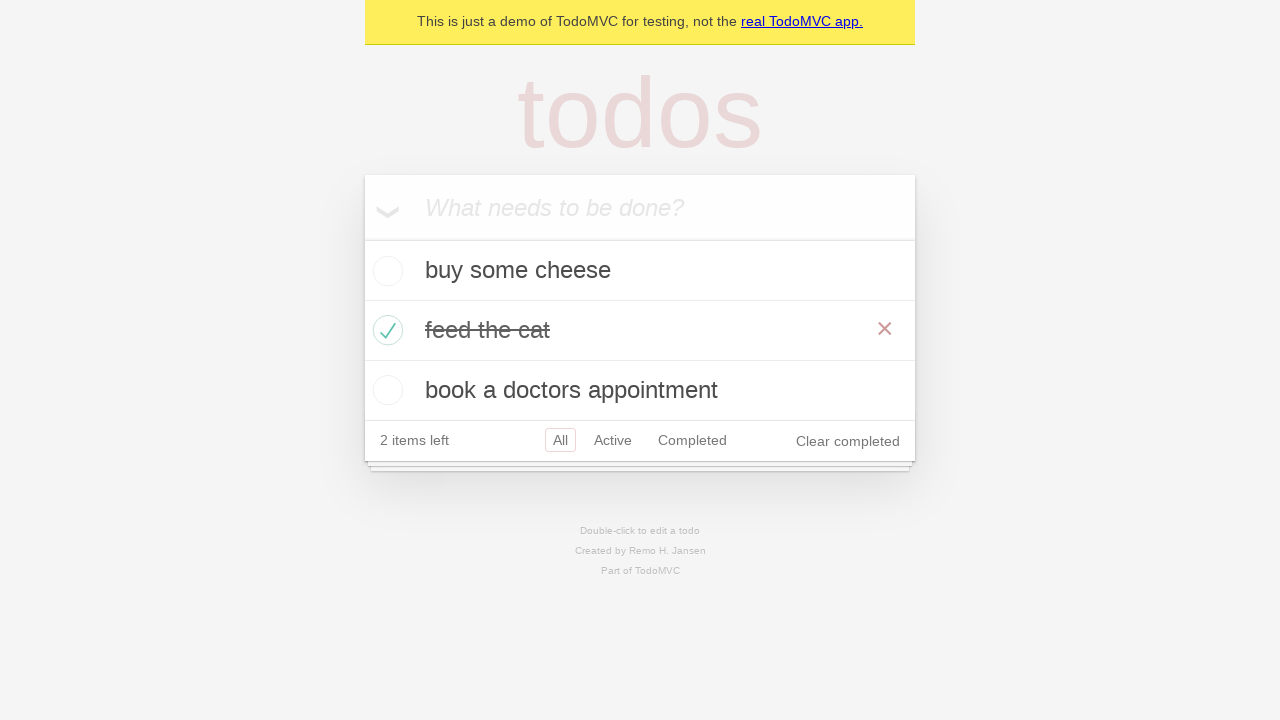

Clicked Active filter to display only active (uncompleted) todos at (613, 440) on internal:role=link[name="Active"i]
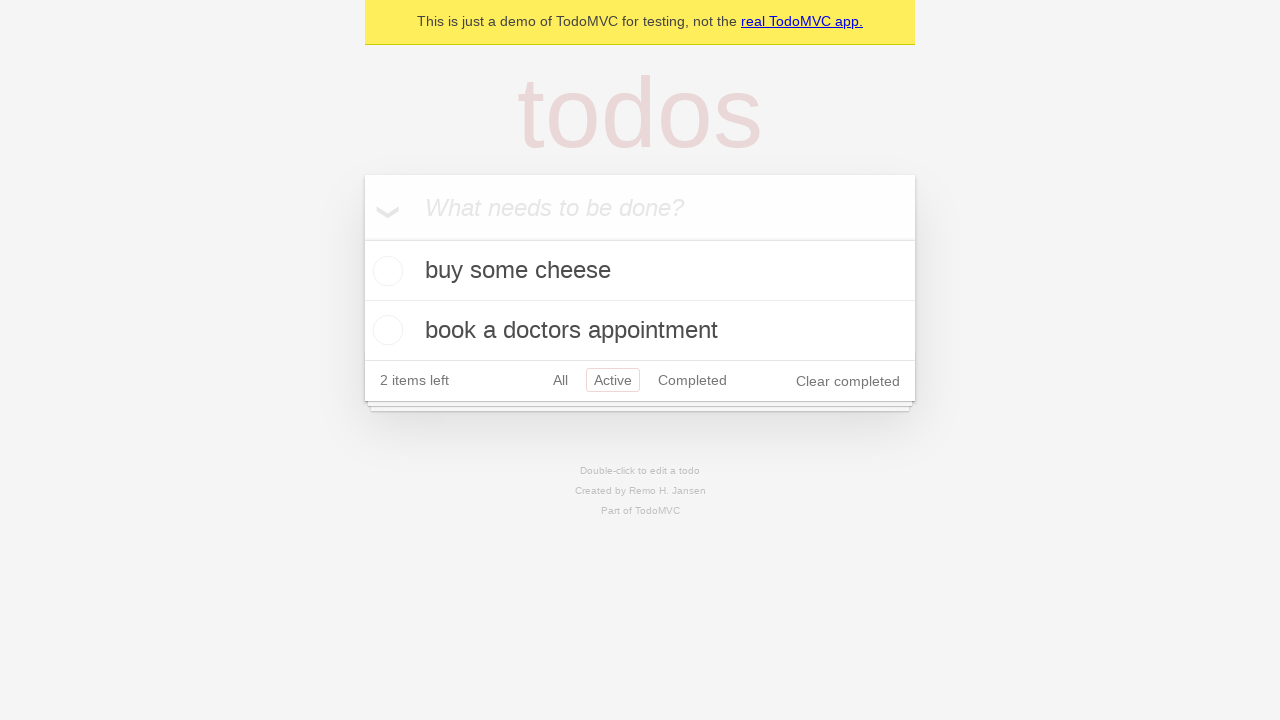

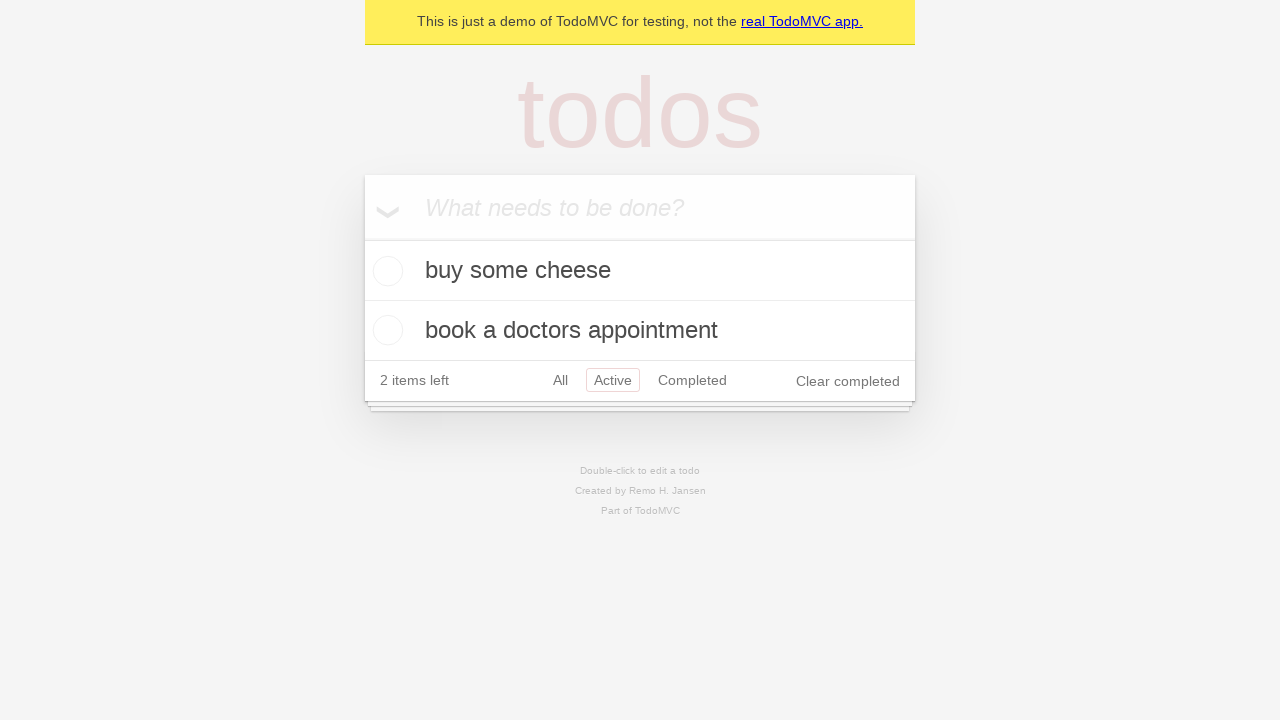